Navigates to an automation practice page and counts the total number of checkbox elements available on the page, then interacts with a checkbox by clicking it and verifying its selection state.

Starting URL: https://rahulshettyacademy.com/AutomationPractice/

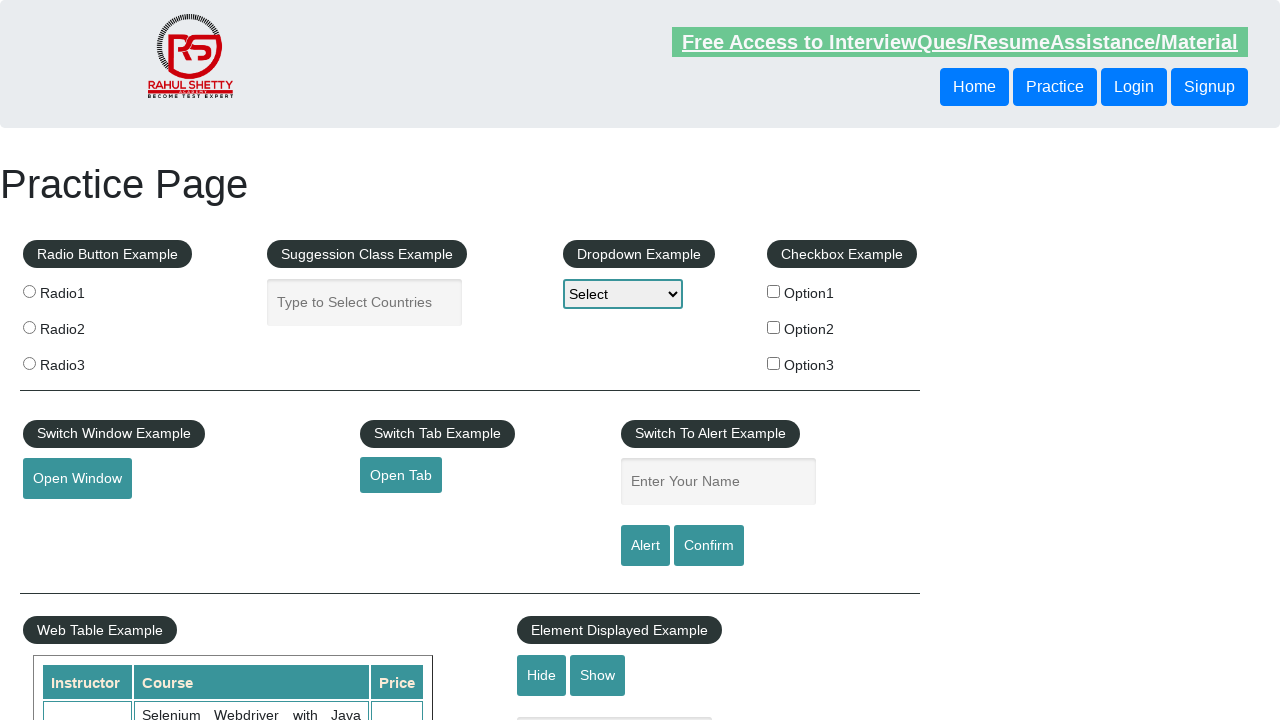

Waited for checkbox elements to load on the page
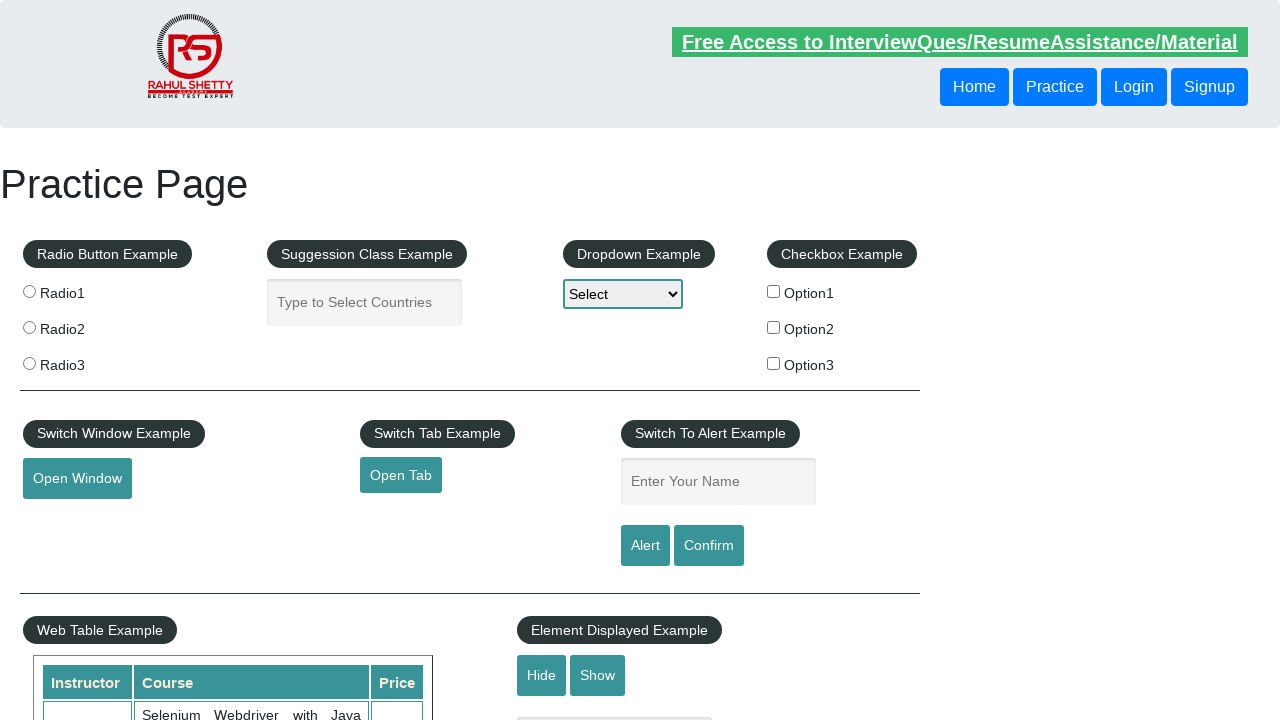

Located all checkbox elements on the page
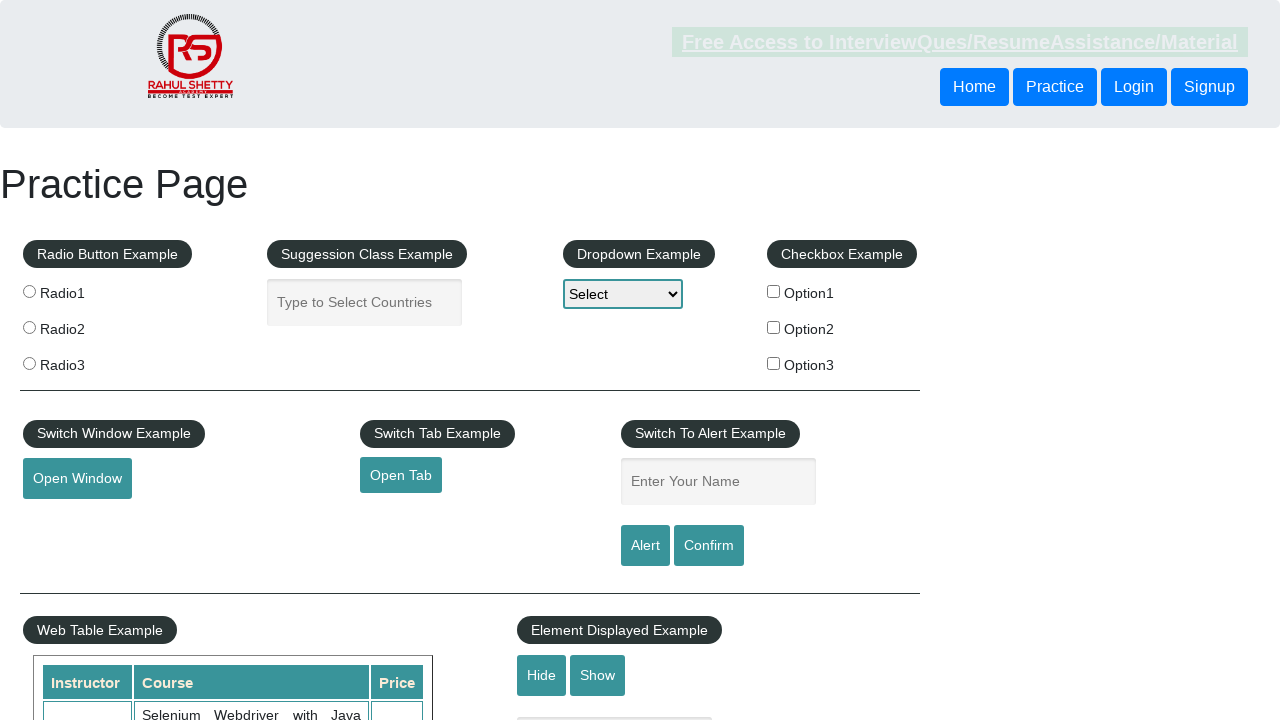

Counted total checkboxes available on this page: 3
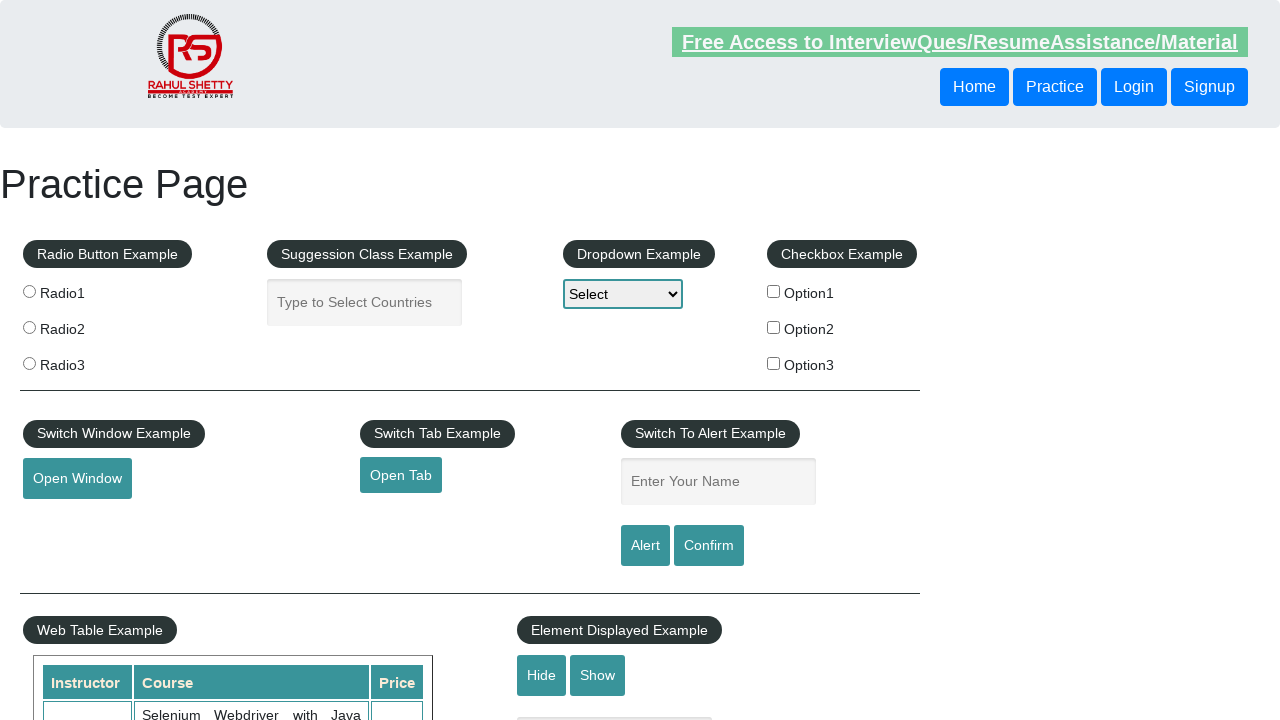

Clicked on checkbox option 1 at (774, 291) on input#checkBoxOption1
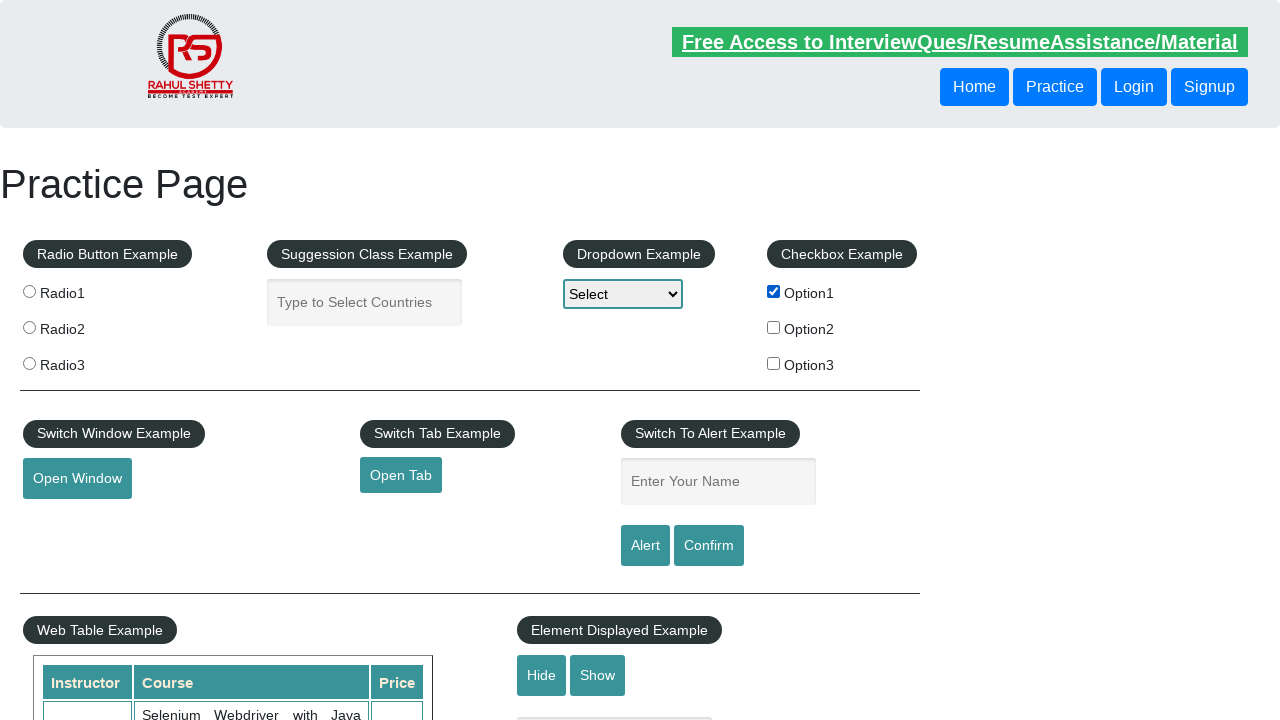

Verified checkbox option 1 is selected: True
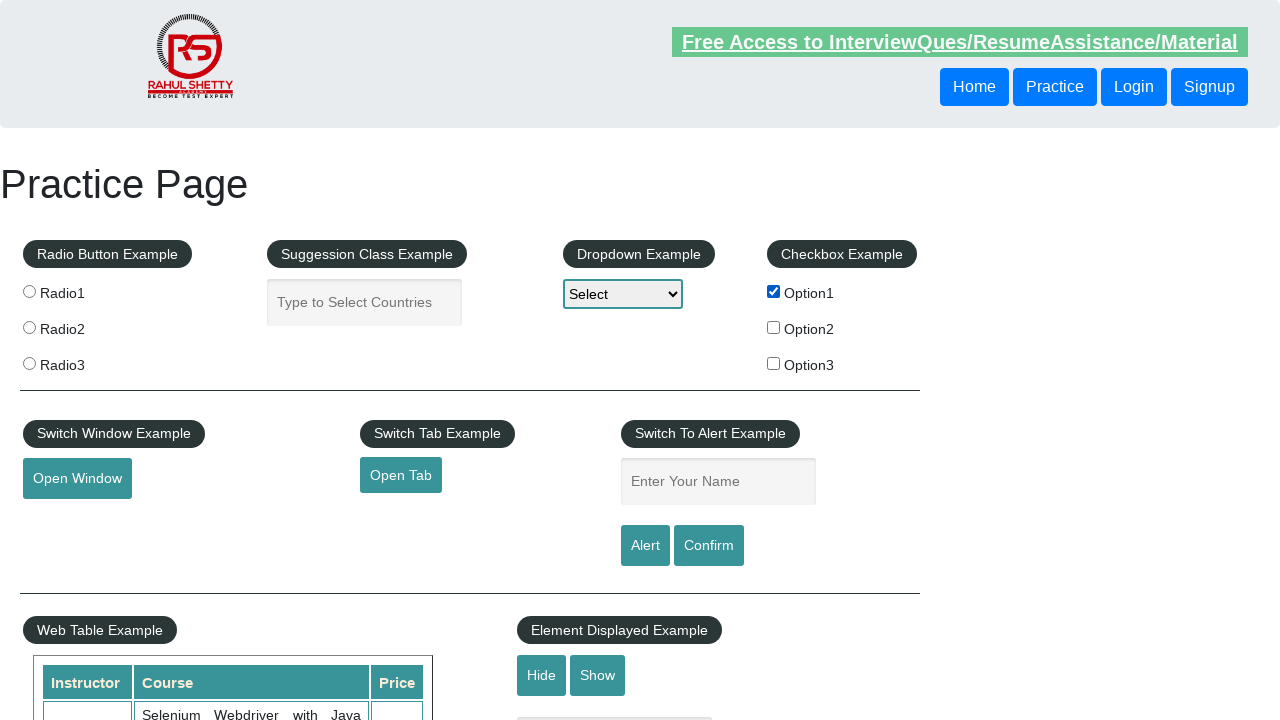

Clicked on checkbox option 1 again to uncheck it at (774, 291) on input#checkBoxOption1
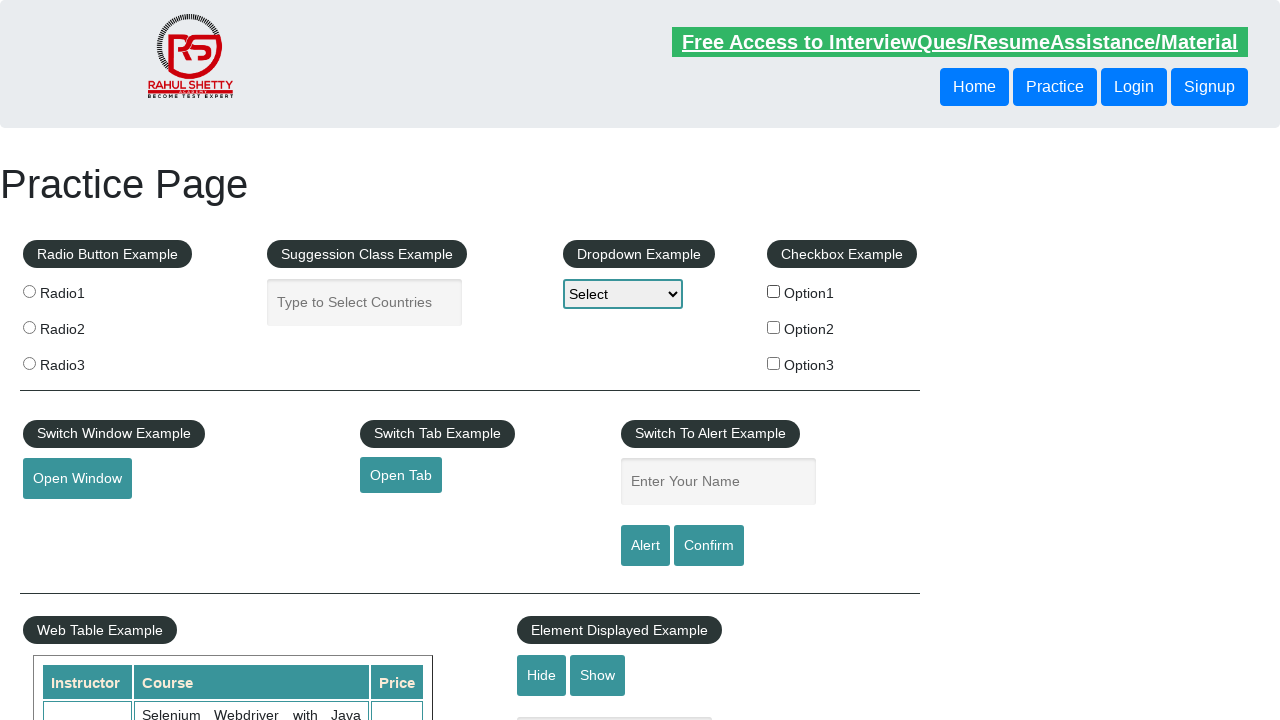

Verified checkbox option 1 is now unselected: False
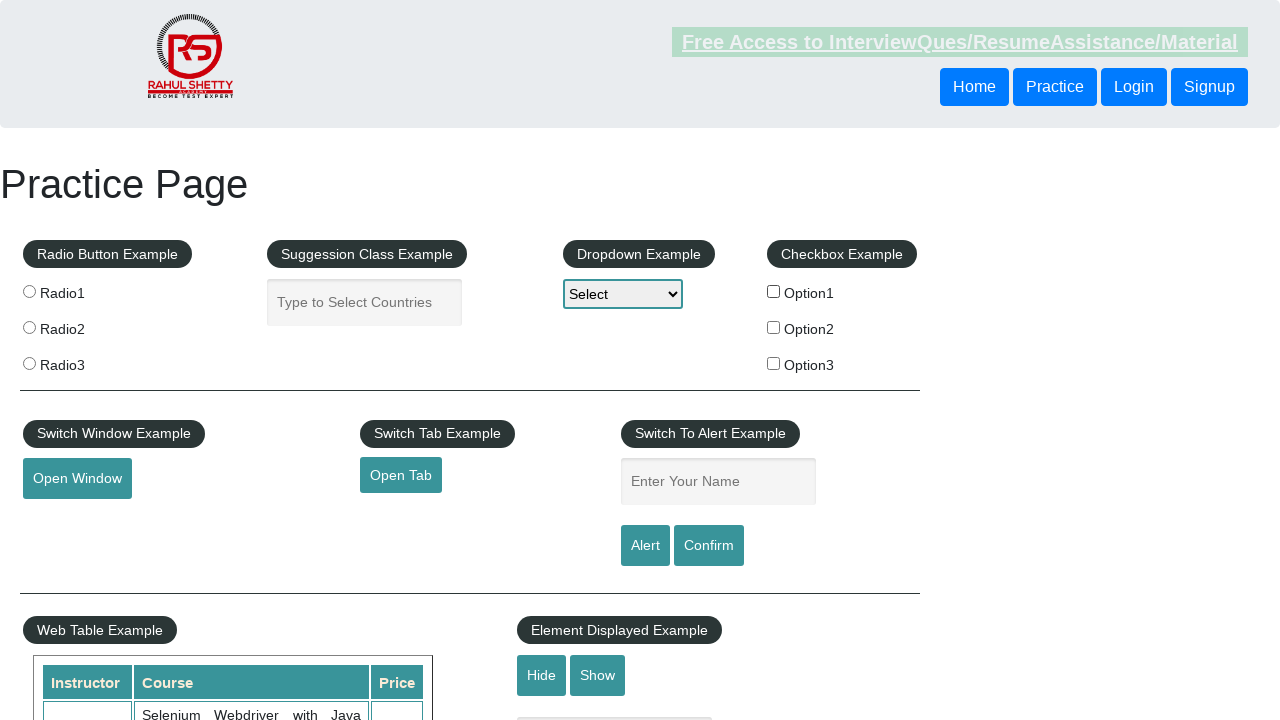

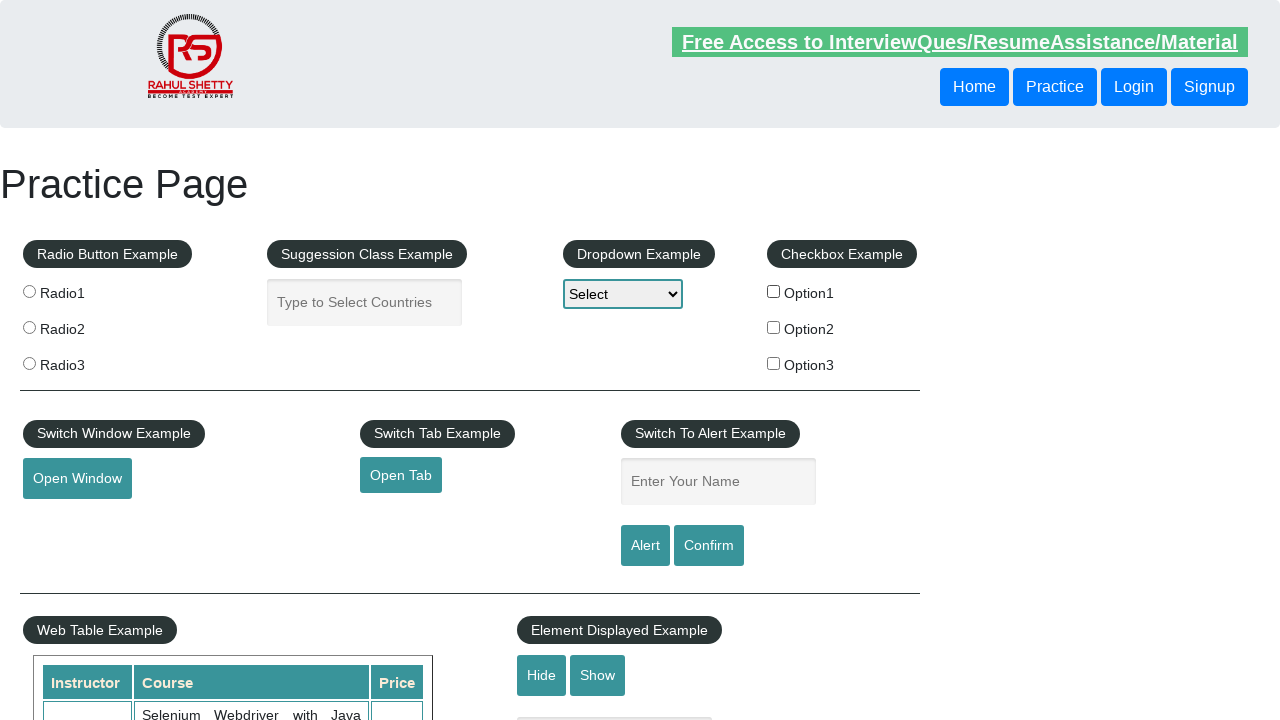